Tests keyboard key press functionality by finding an element and sending the space key to it, then verifying the result text displays the correct key pressed.

Starting URL: http://the-internet.herokuapp.com/key_presses

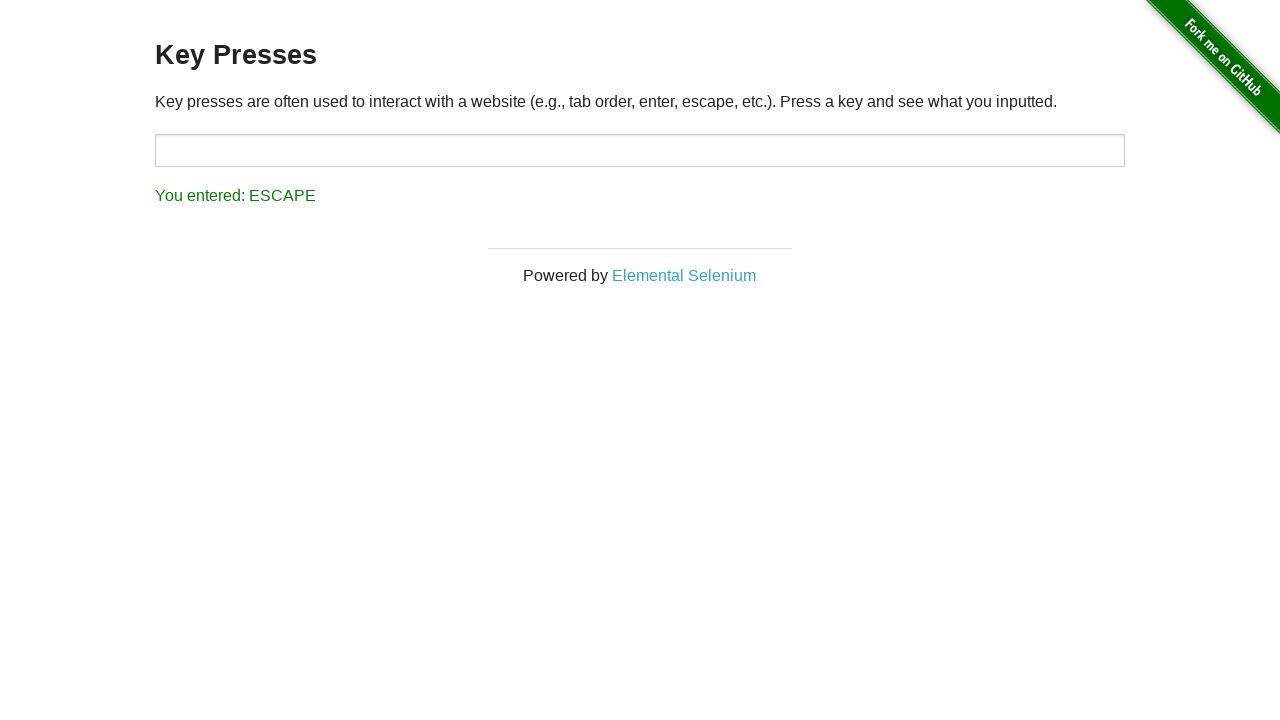

Pressed Space key on target element on #target
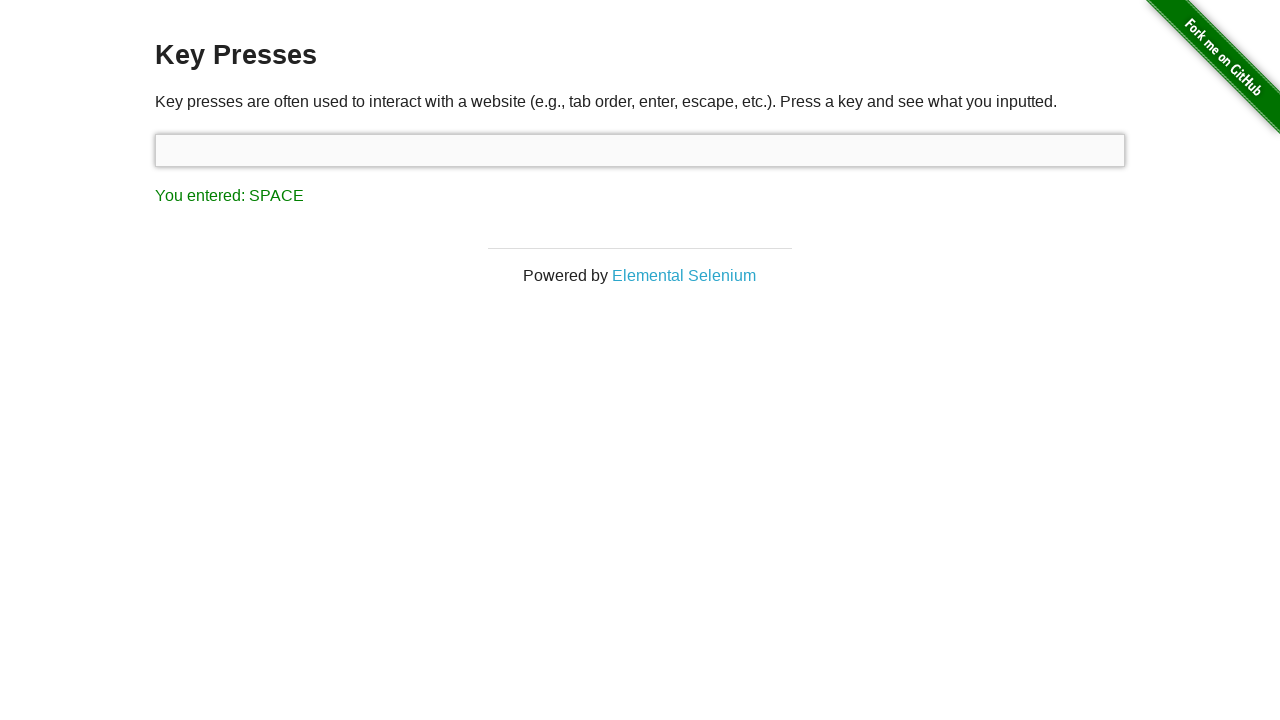

Retrieved result text from result element
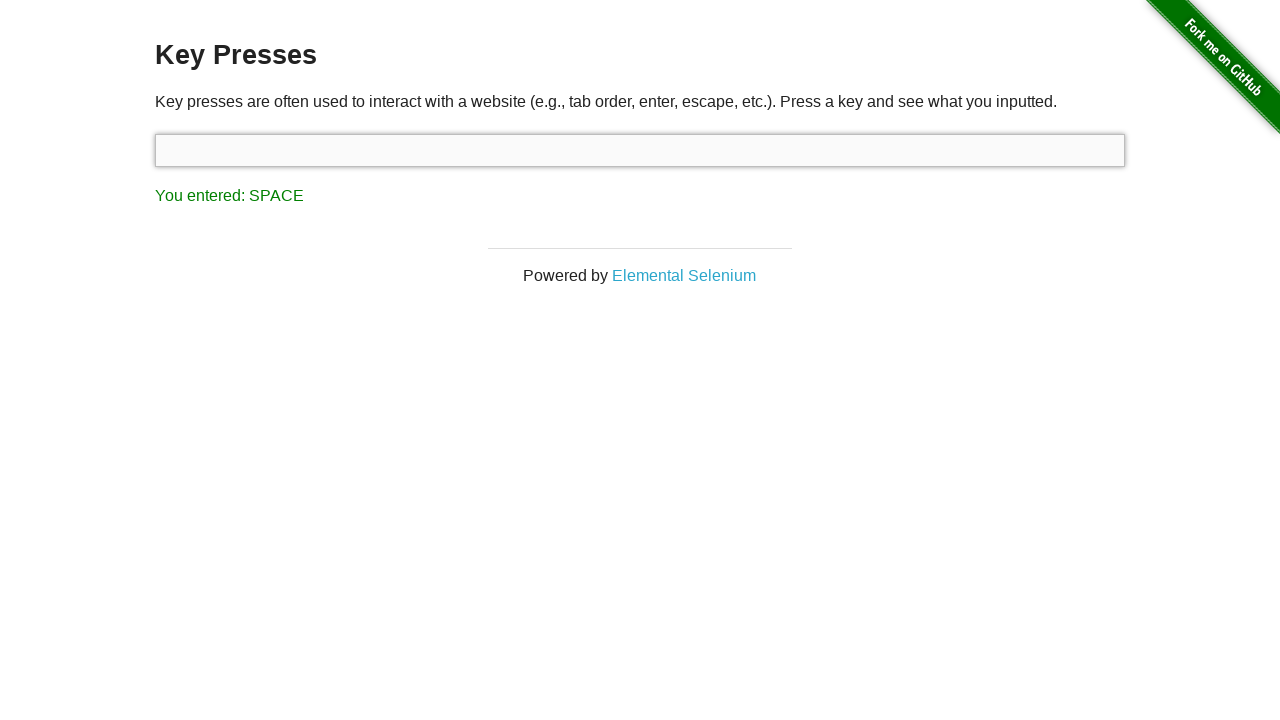

Verified result text displays 'You entered: SPACE'
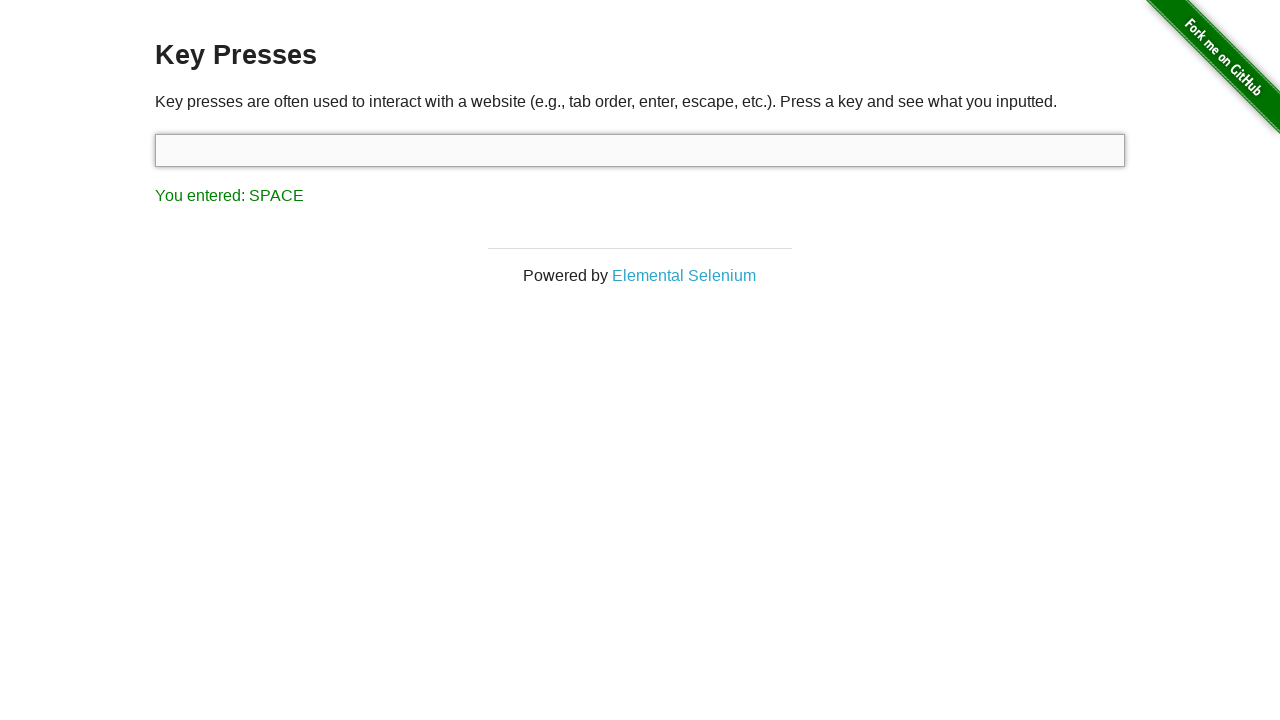

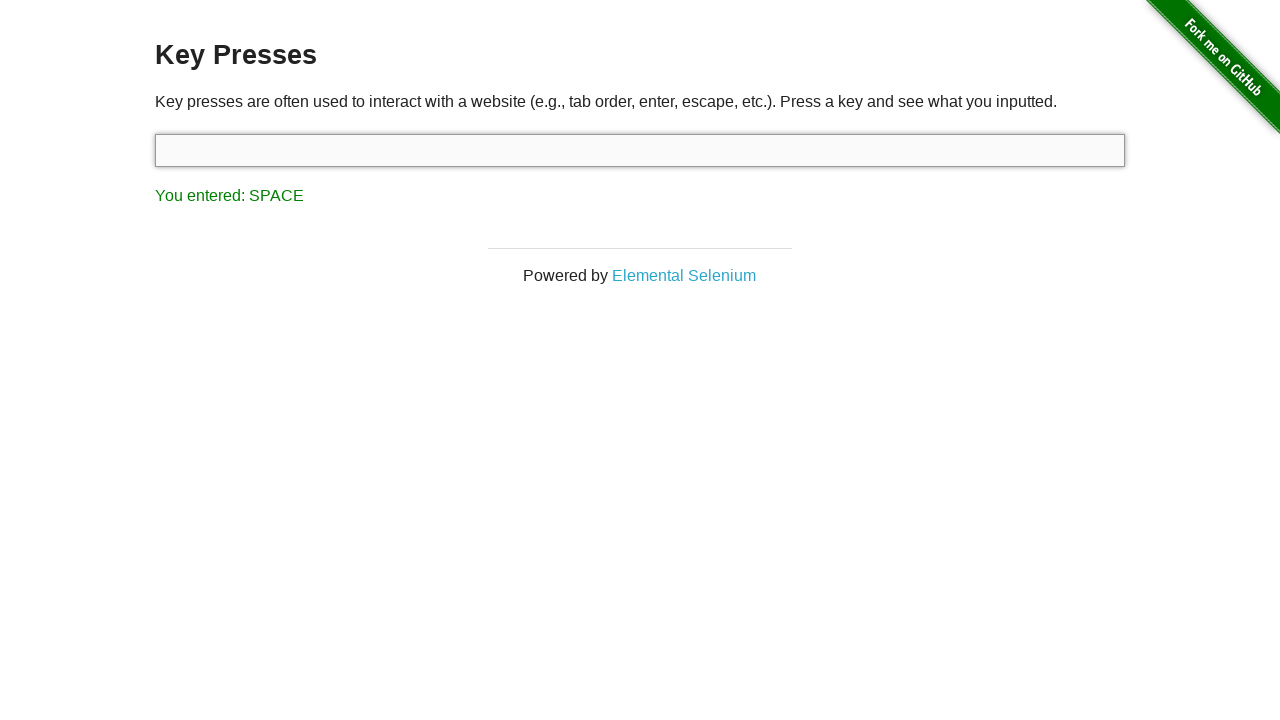